Tests table sorting by clicking the Email column header and verifying the values are sorted in ascending order

Starting URL: http://the-internet.herokuapp.com/tables

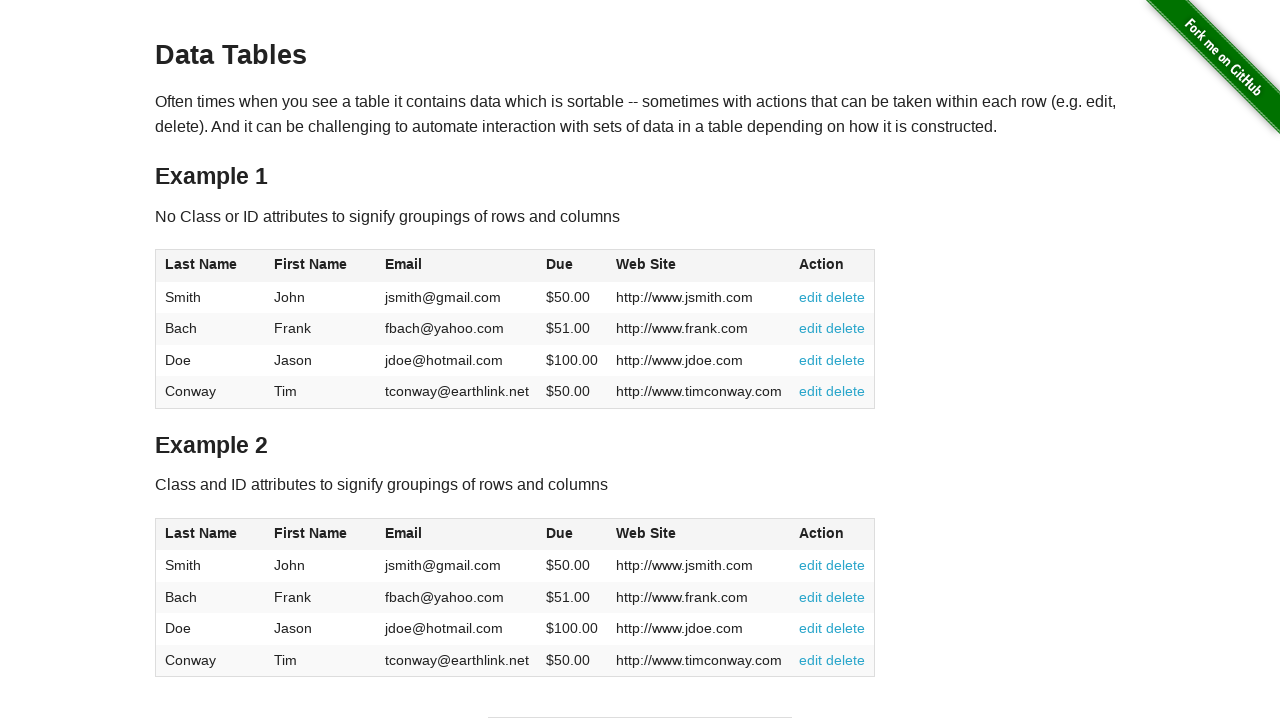

Clicked Email column header to sort ascending at (457, 266) on #table1 thead tr th:nth-of-type(3)
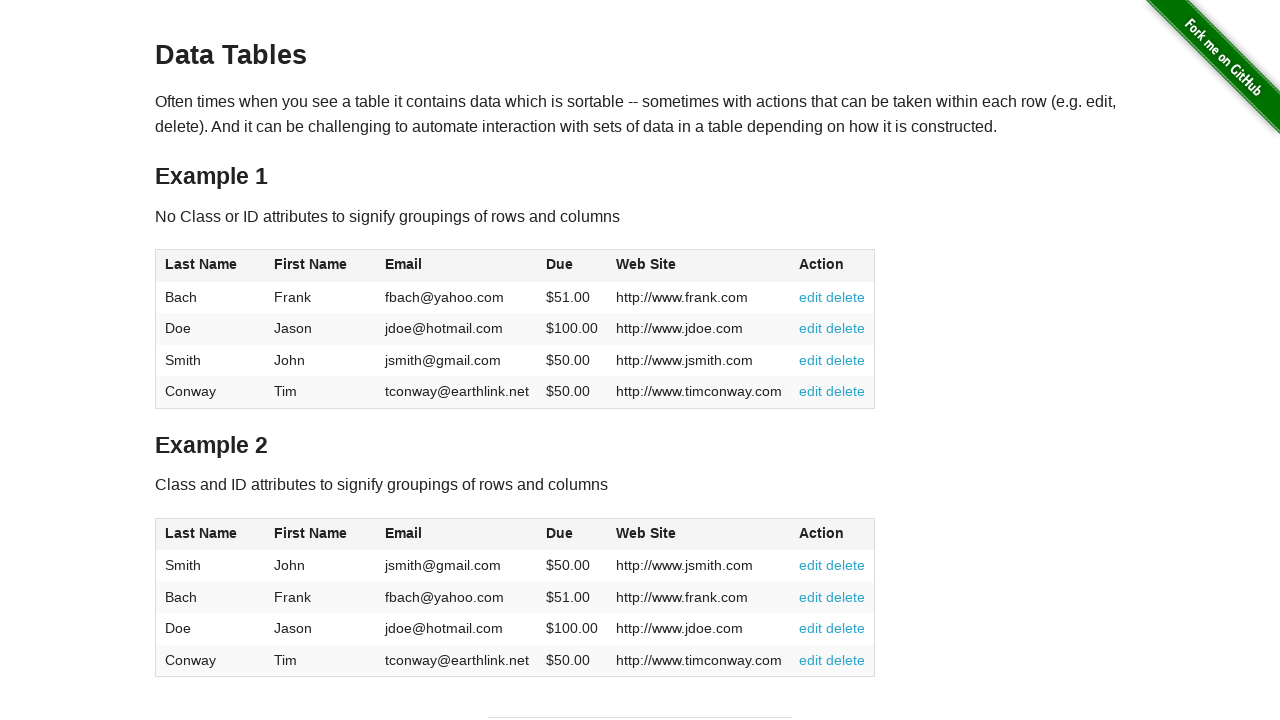

Table sorted and email column is visible
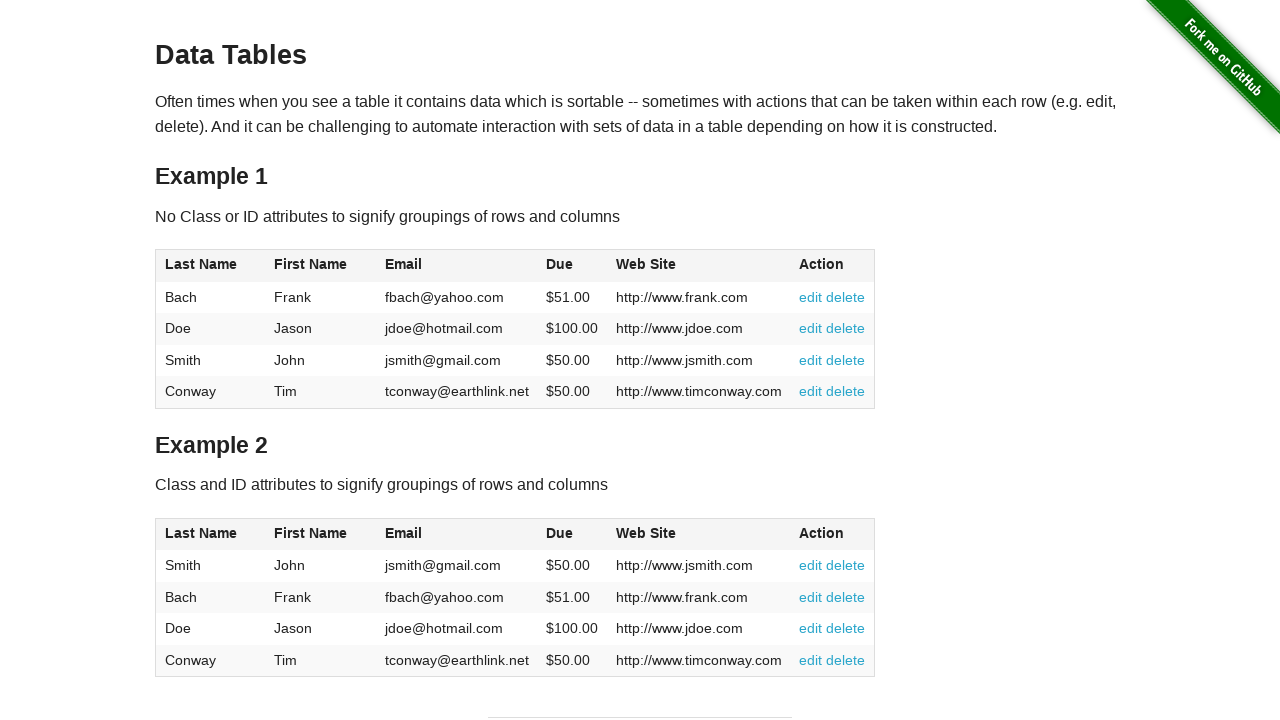

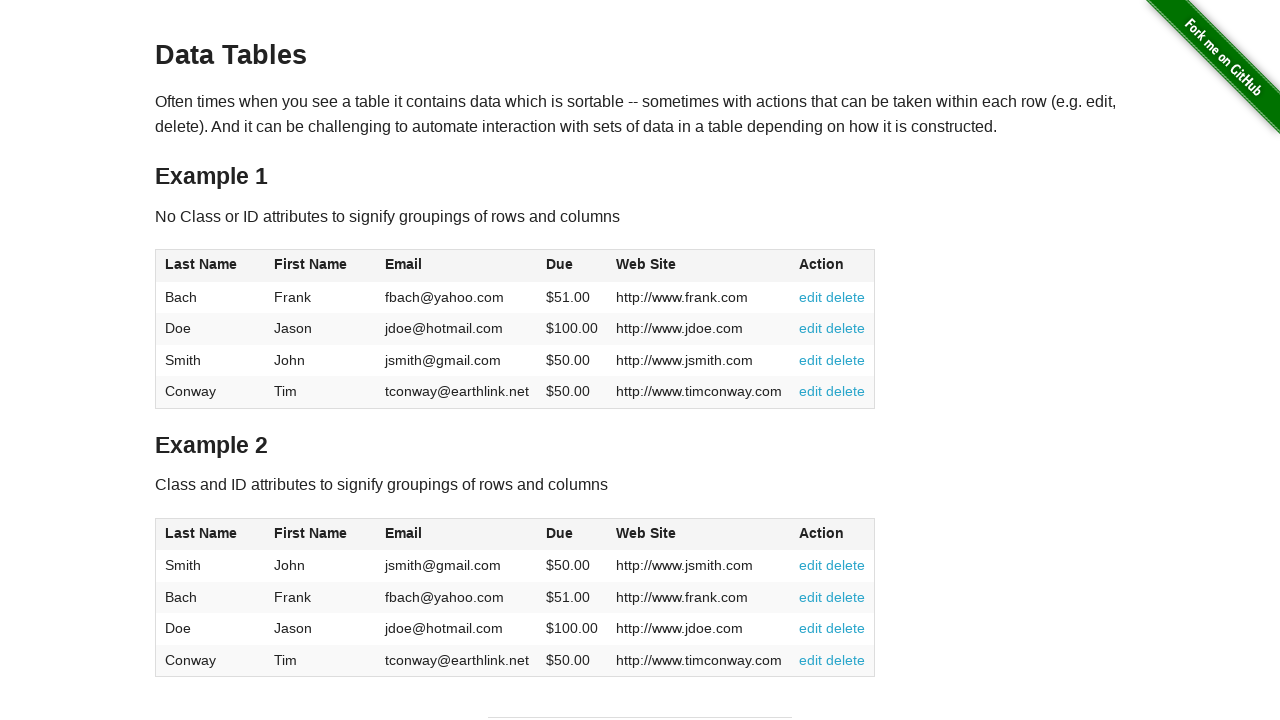